Tests e-commerce functionality by searching for products, adding specific items to cart, and verifying page elements

Starting URL: https://rahulshettyacademy.com/seleniumPractise/#/

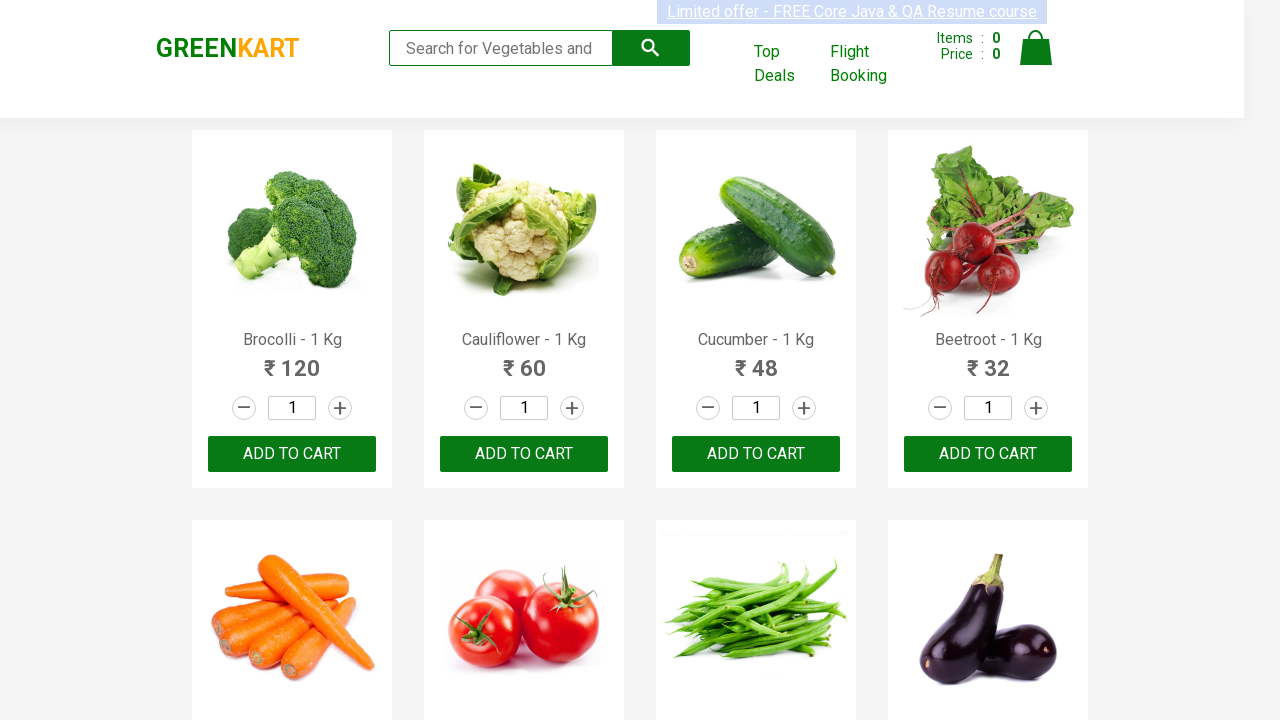

Filled search field with 'ca' to filter products on input.search-keyword
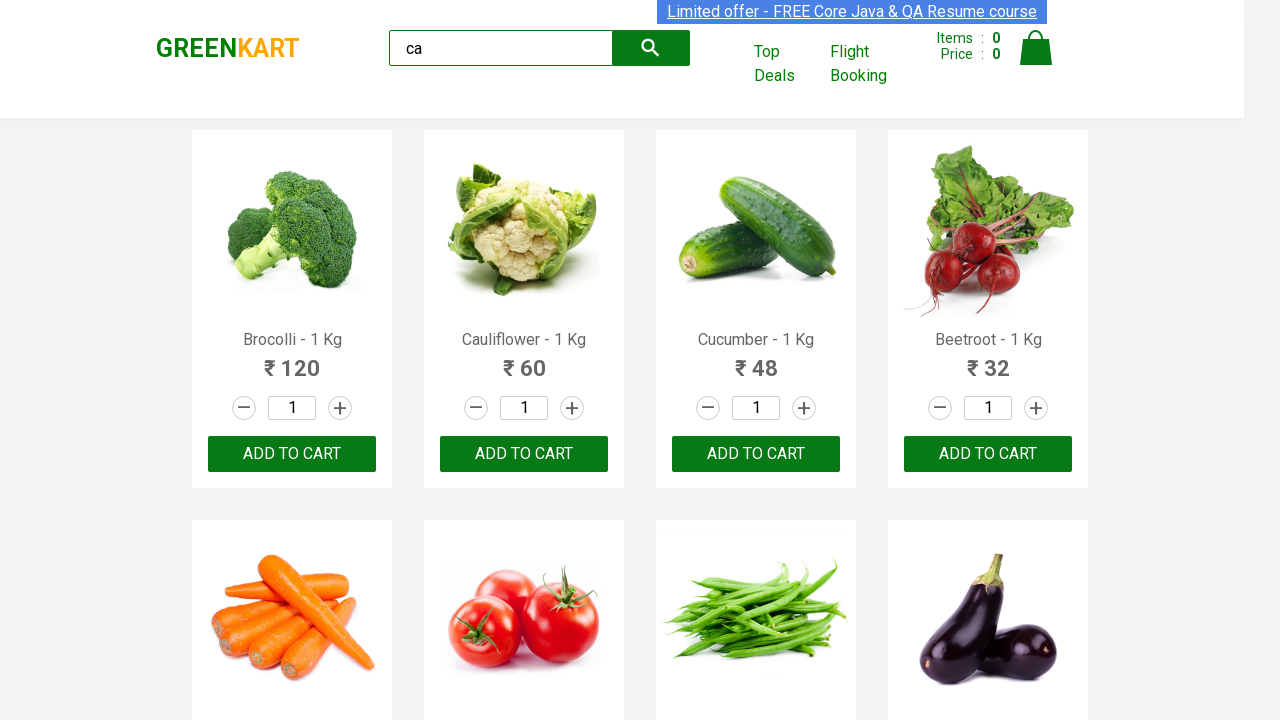

Waited 2 seconds for filtered products to load
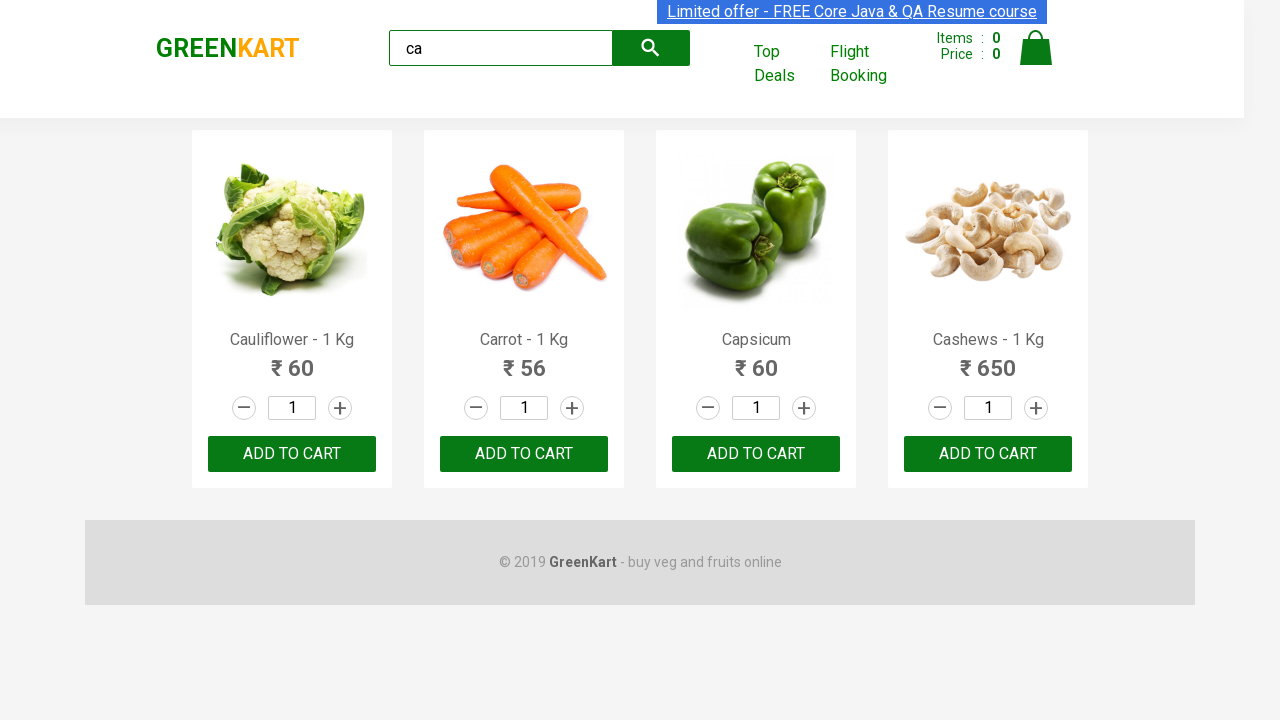

Verified that 4 products are visible after search
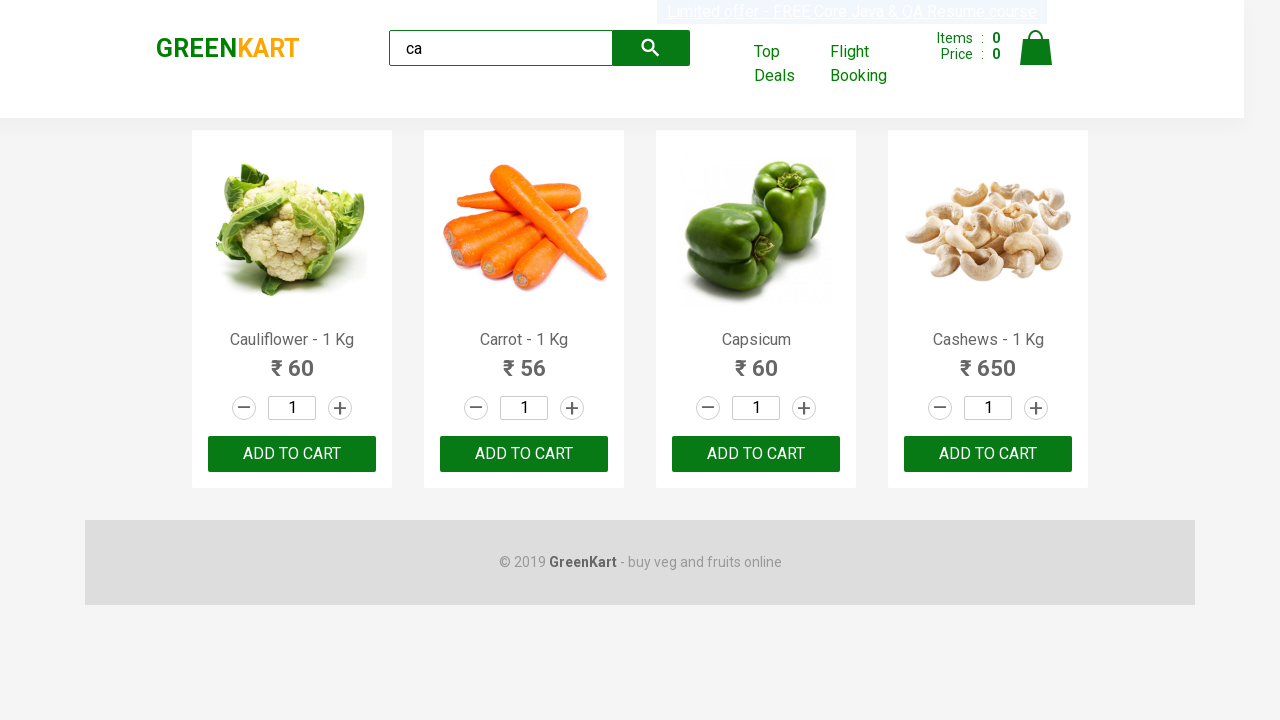

Clicked ADD TO CART button for the third product at (756, 454) on .products .product >> nth=2 >> text=ADD TO CART
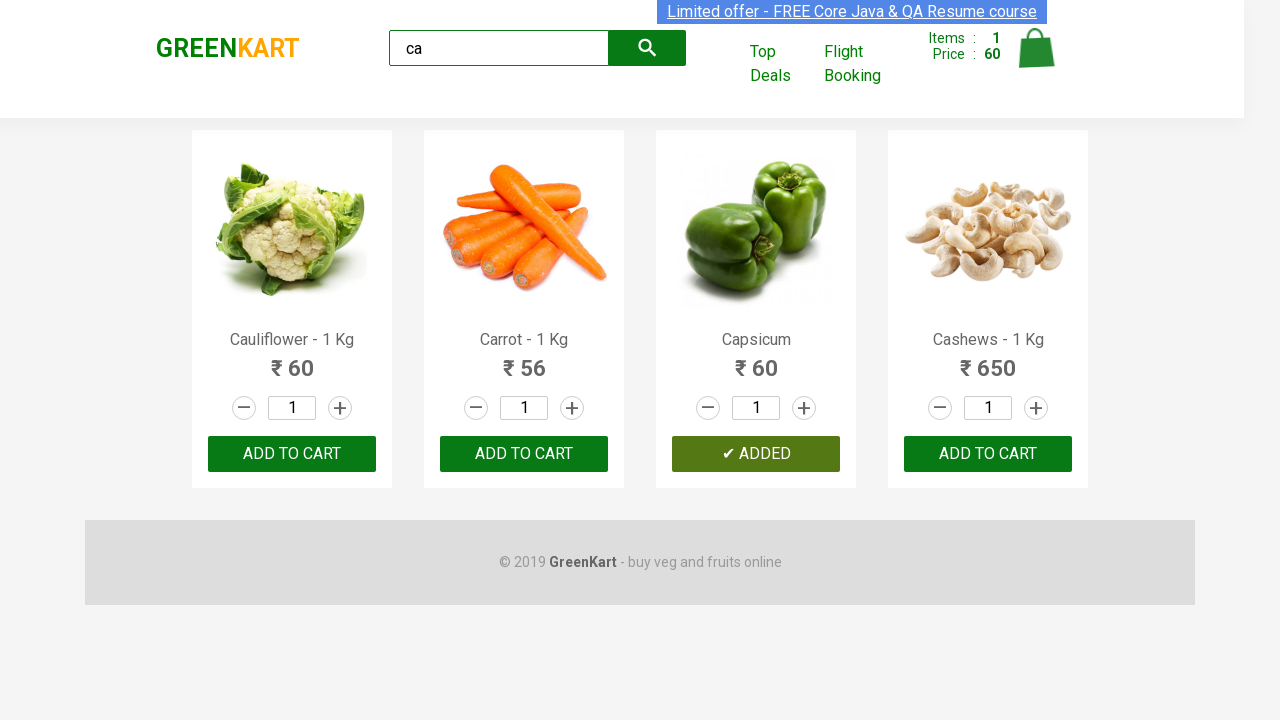

Found and clicked ADD TO CART for Cashews product at (988, 454) on .products .product >> nth=3 >> button
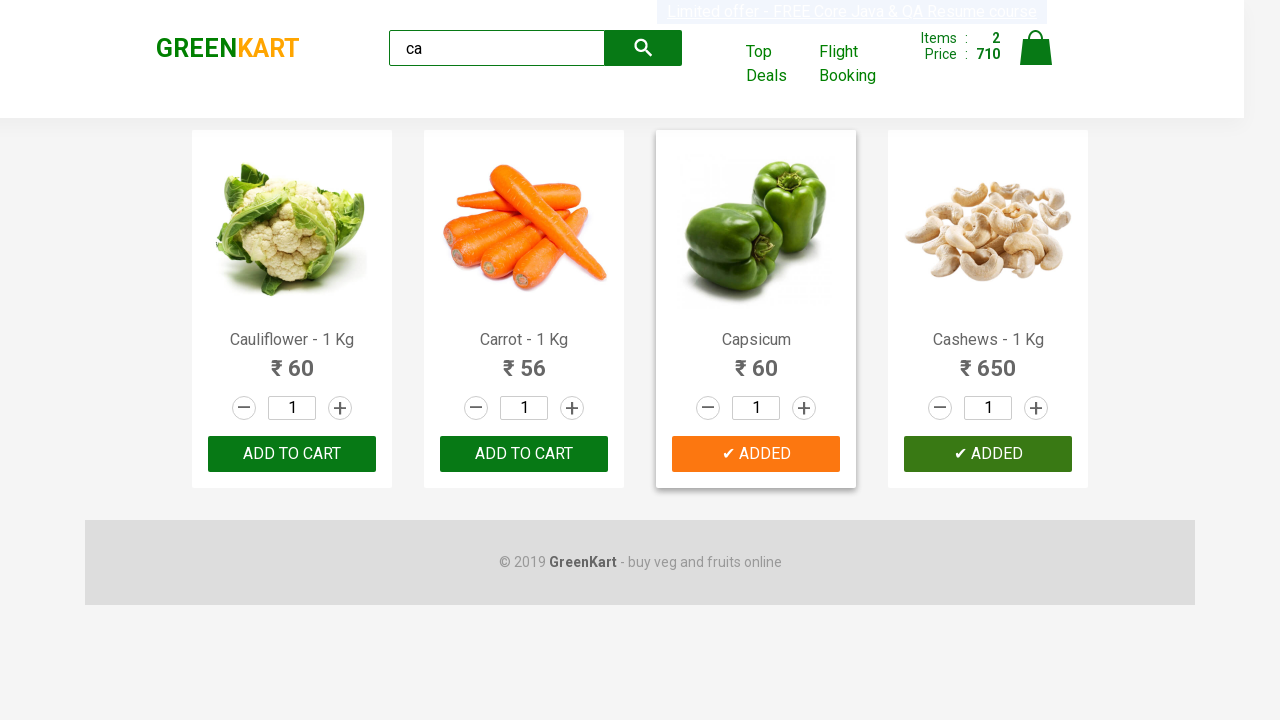

Verified that brand text is 'GREENKART'
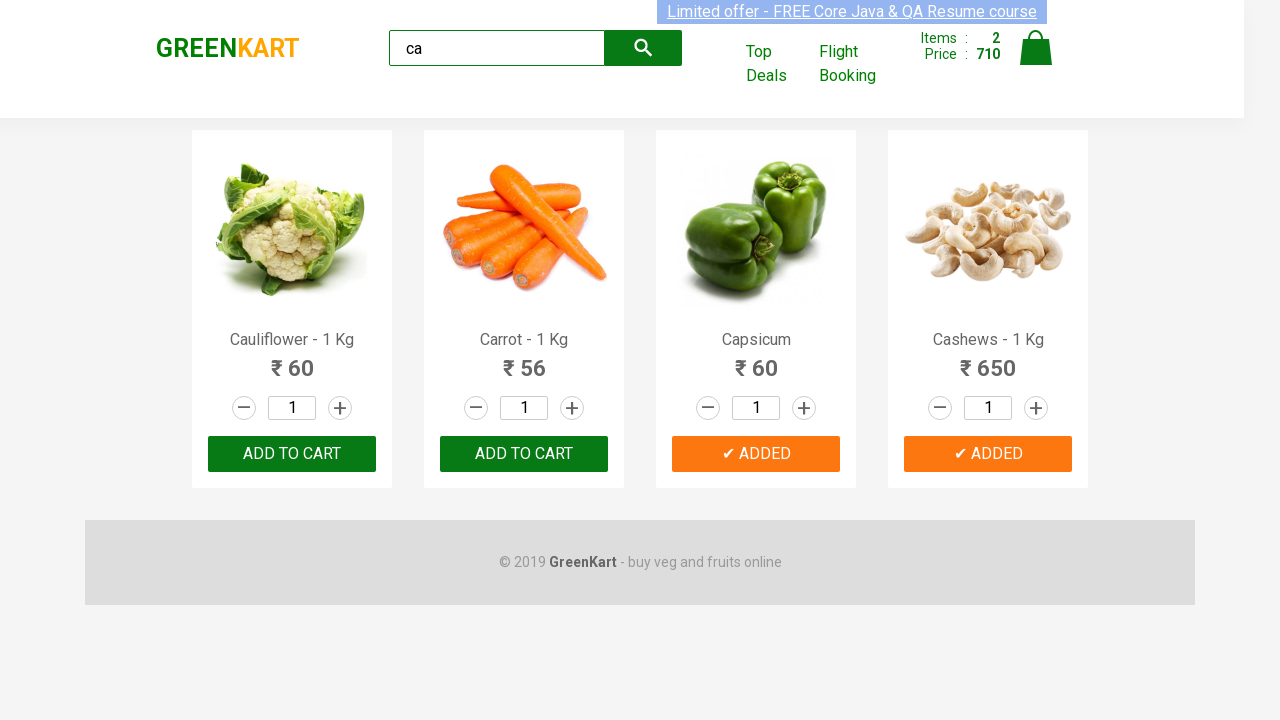

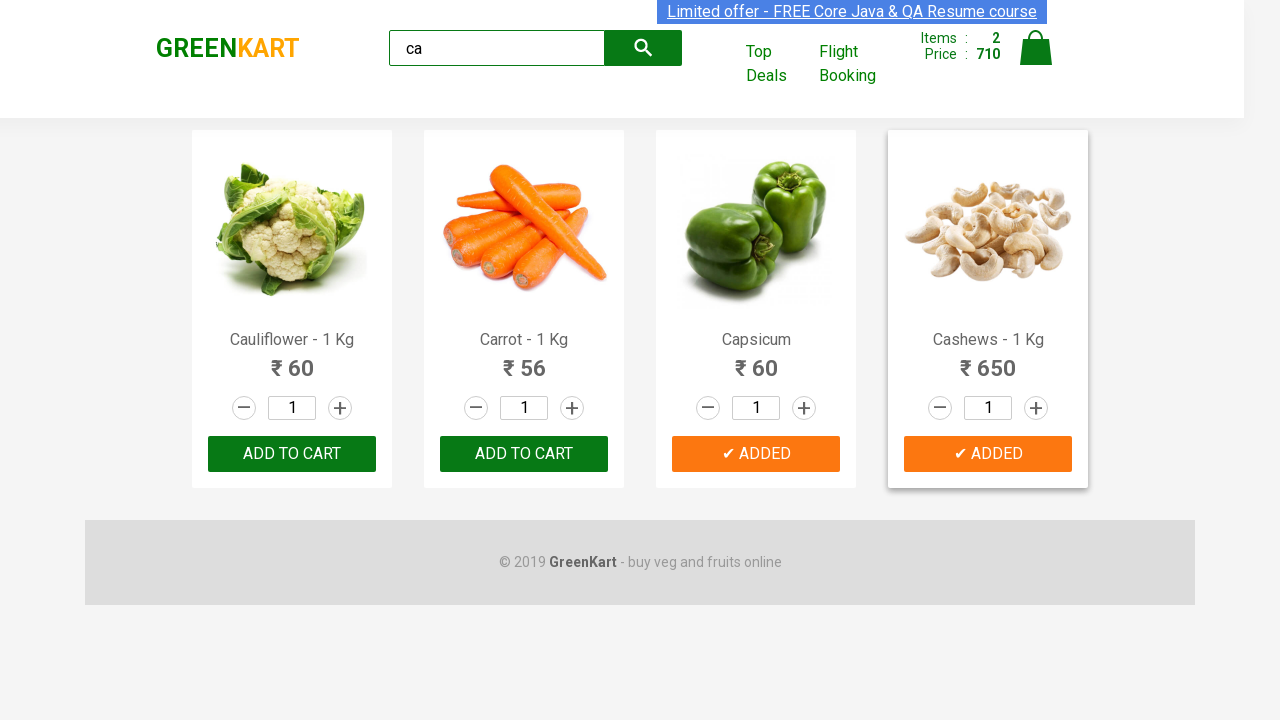